Tests that clicking the X icon closes the sign-up modal dialog

Starting URL: https://www.demoblaze.com/index.html

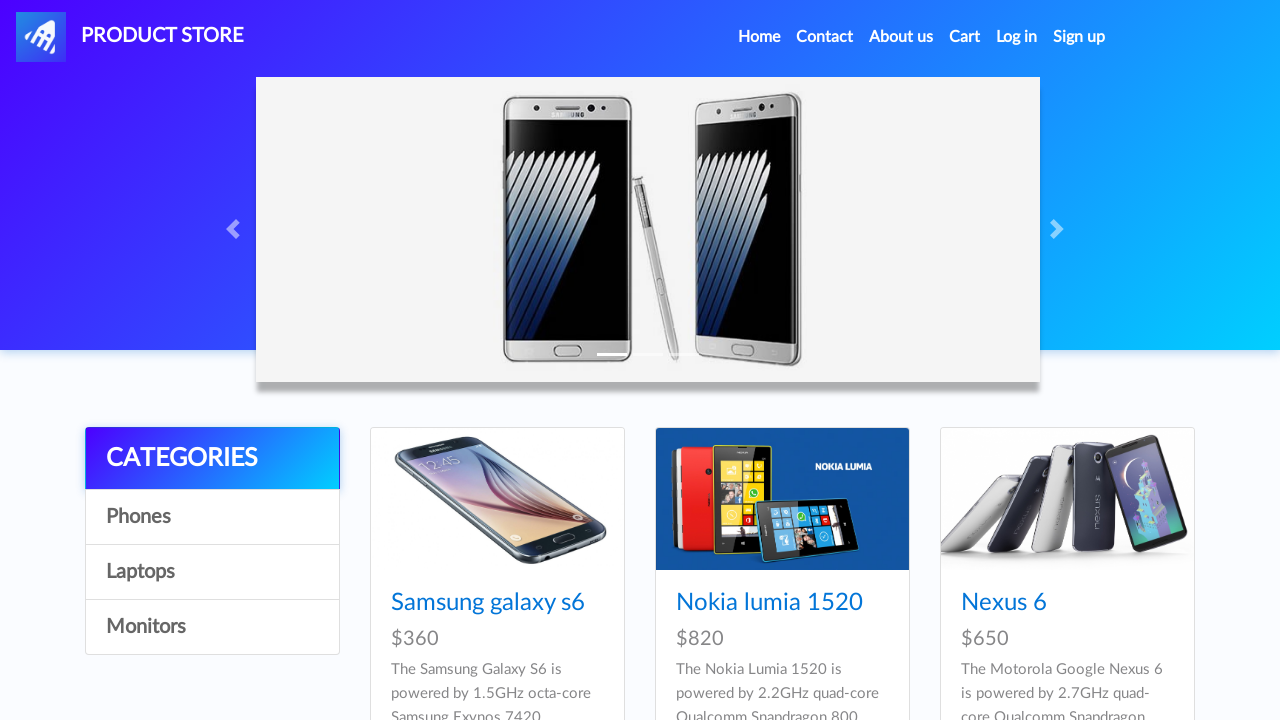

Clicked Sign Up button in navigation at (1079, 37) on xpath=//a[@id='signin2']
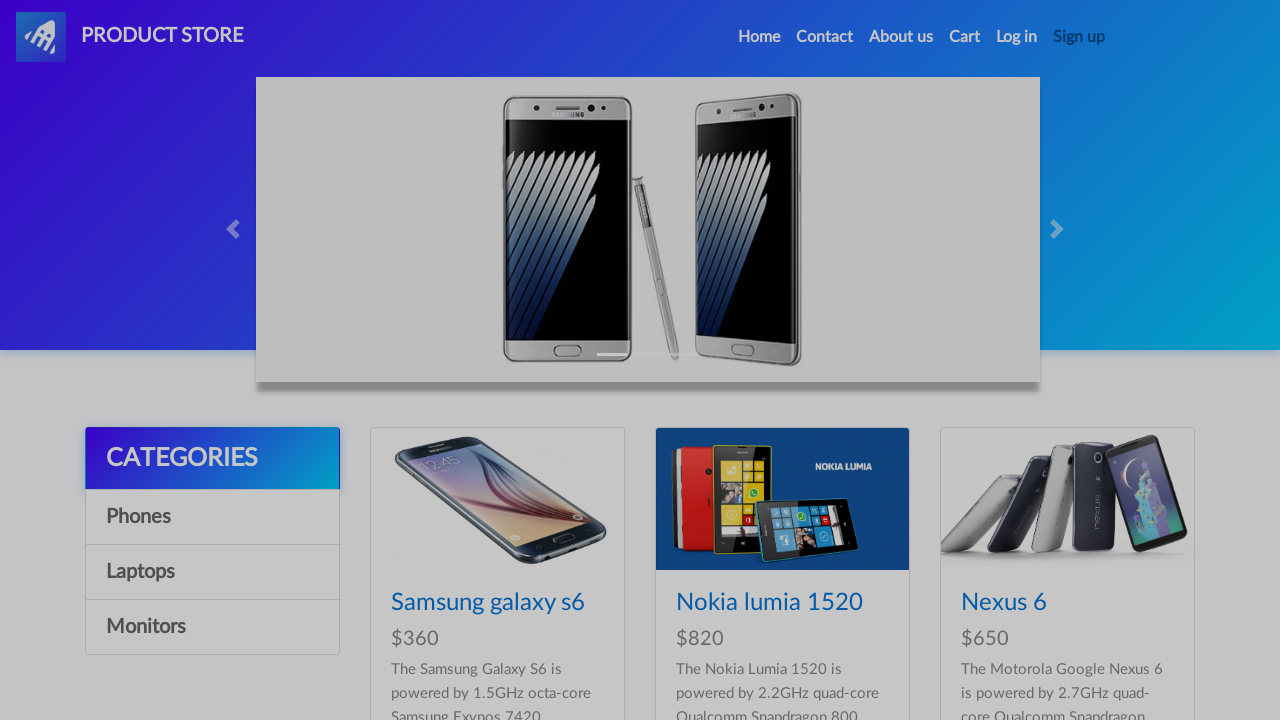

Sign-up modal dialog appeared
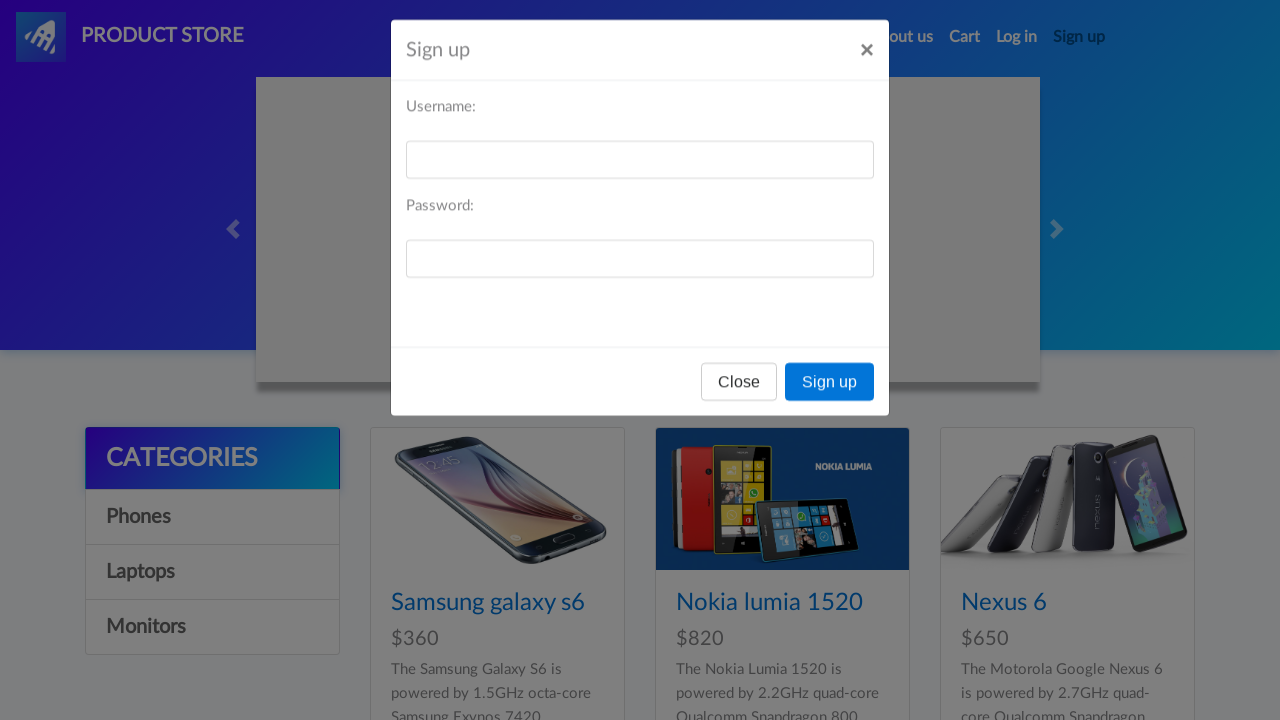

Clicked X icon to close sign-up modal at (867, 61) on xpath=//h5[@id='signInModalLabel']/following-sibling::button
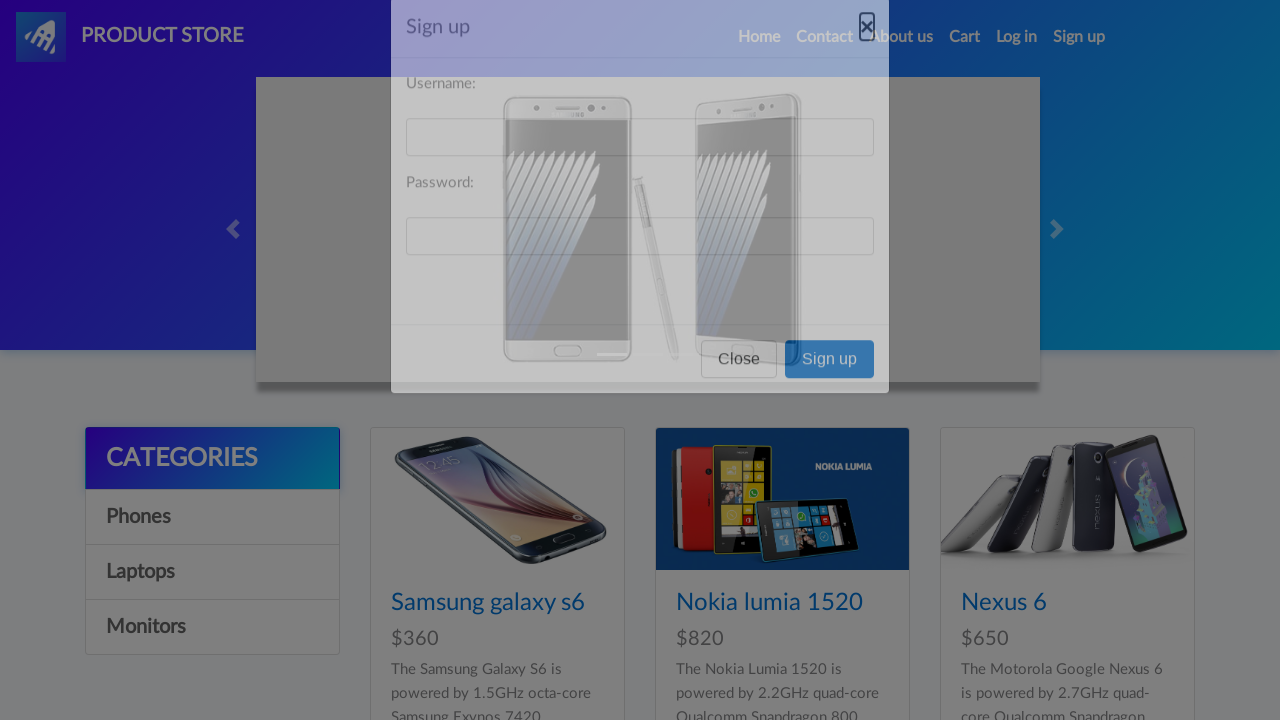

Sign-up modal dialog closed successfully
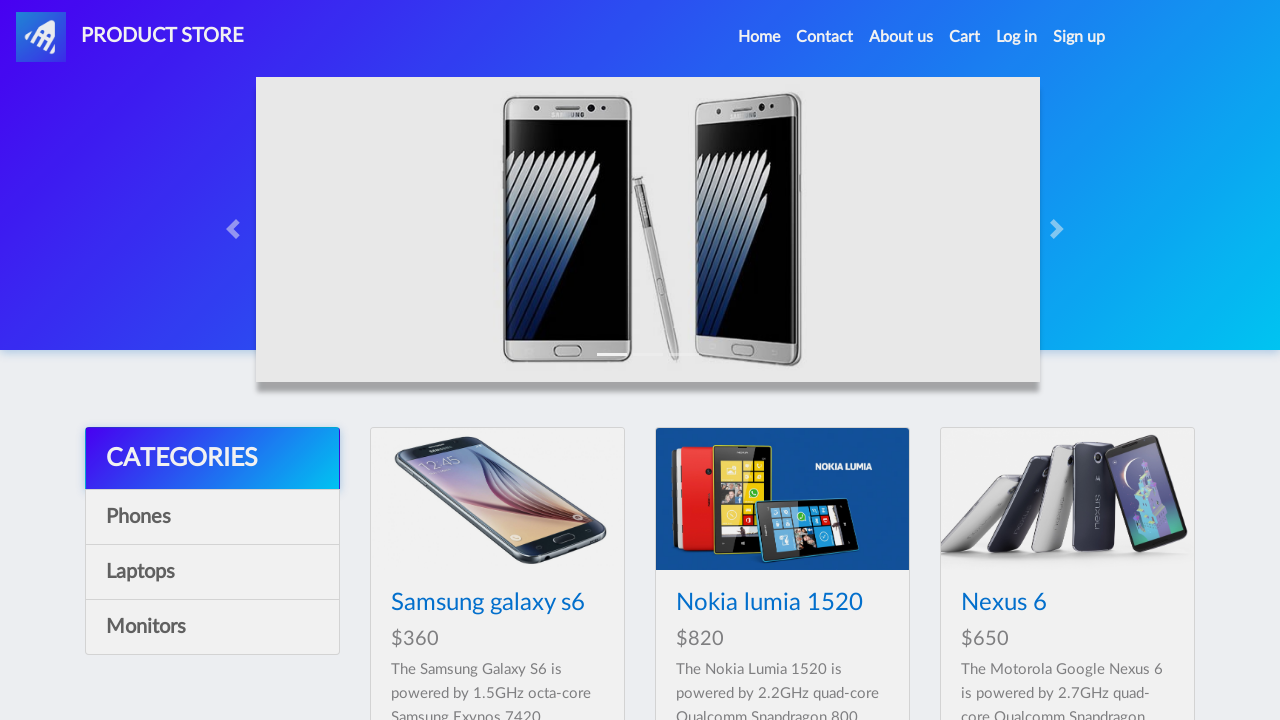

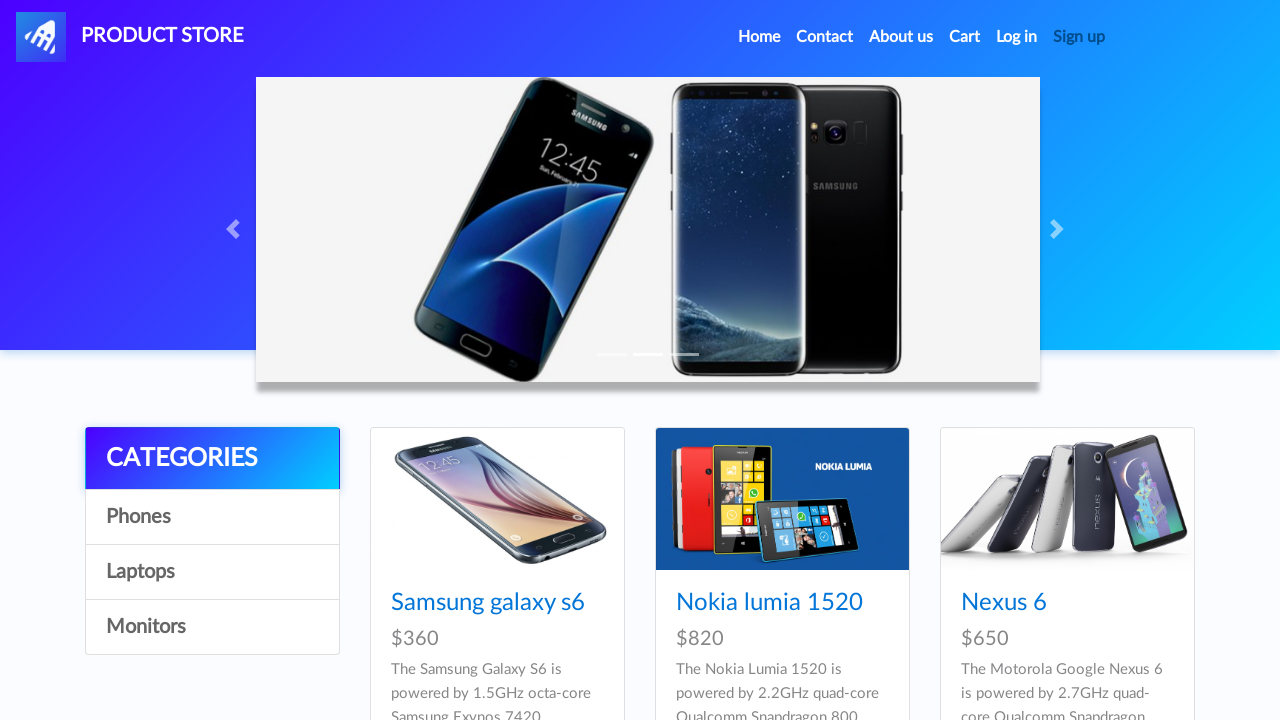